Opens the Emerging Threats documentation website with a search query for a specific signature ID and waits for user interaction

Starting URL: http://docs.emergingthreats.net/bin/view/Main/WebSearch?search=2024001&scope=all

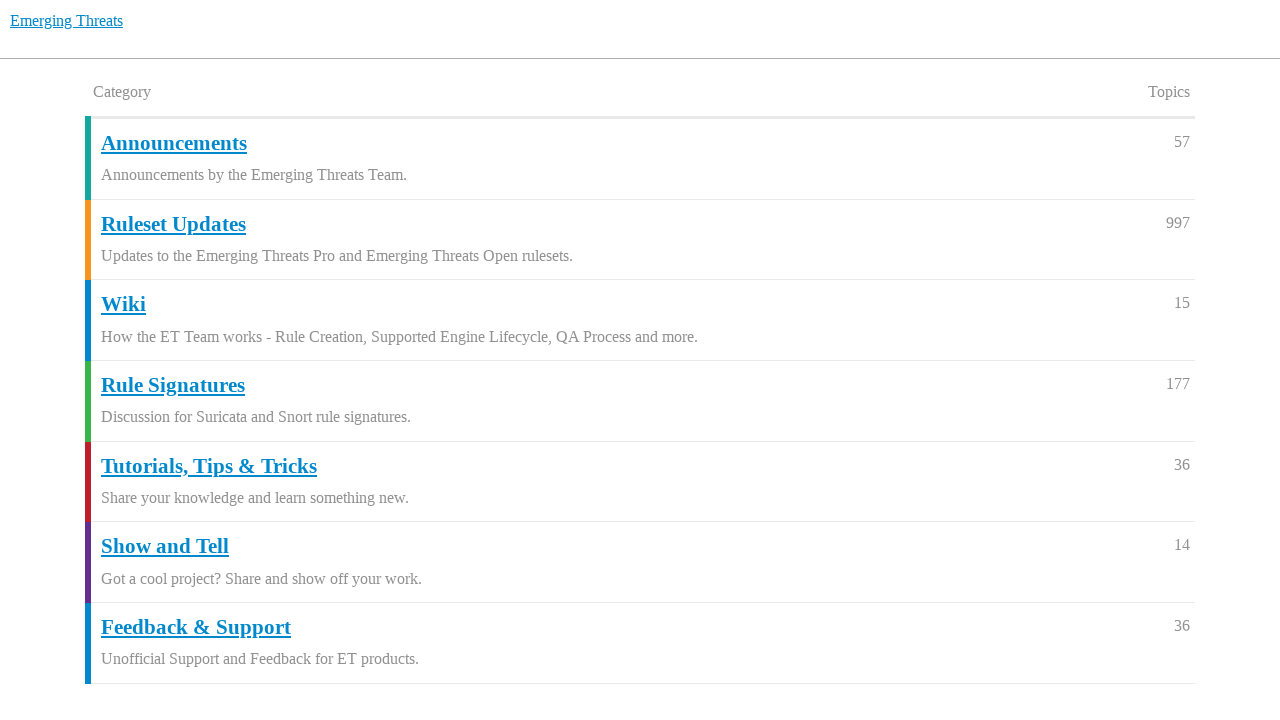

Navigated to Emerging Threats documentation website with signature ID 2024001 search query
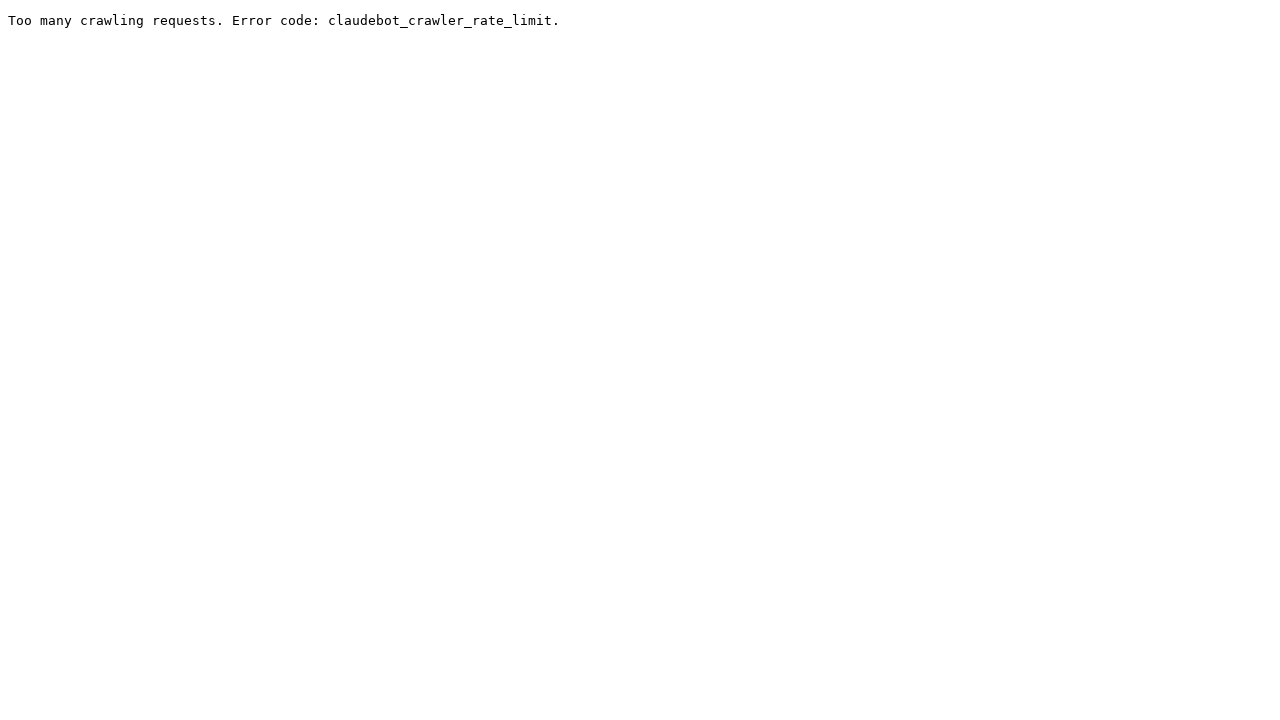

Waited 90 seconds for user interaction
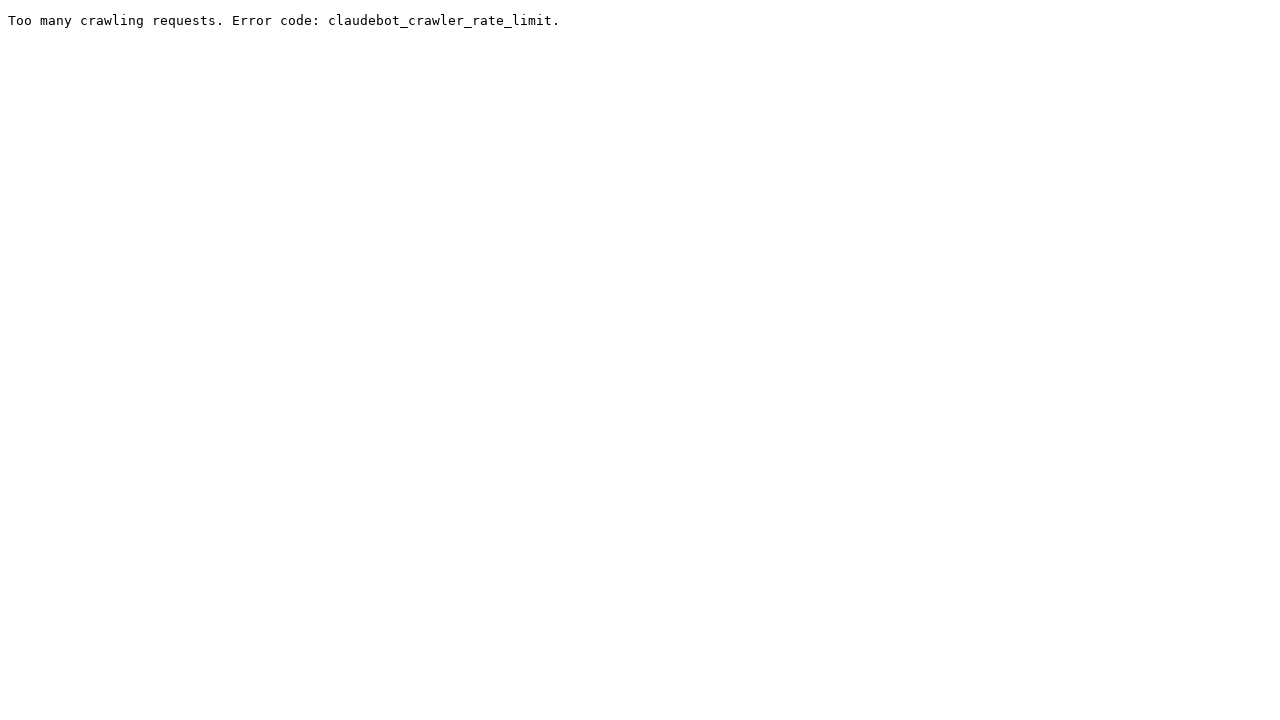

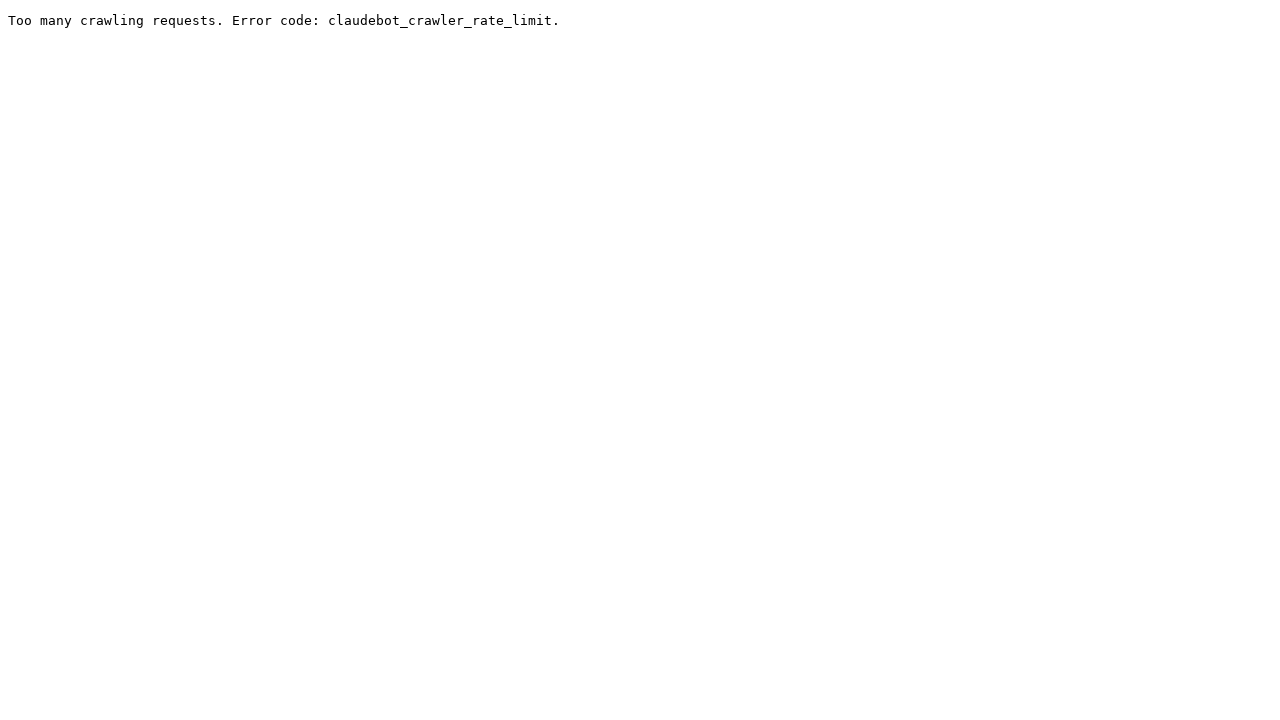